Tests form validation with invalid email format and verifies email validation error messages

Starting URL: https://alada.vn/tai-khoan/dang-ky.html

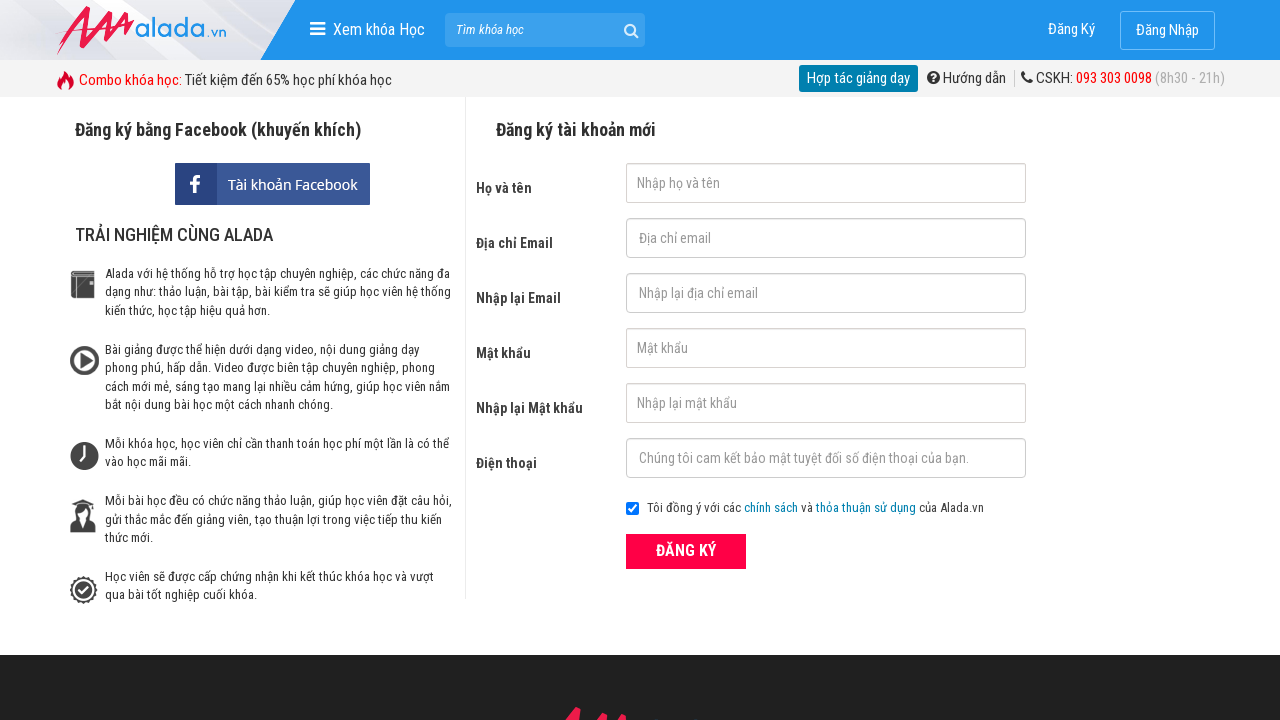

Filled first name field with 'Loan Hoang' on #txtFirstname
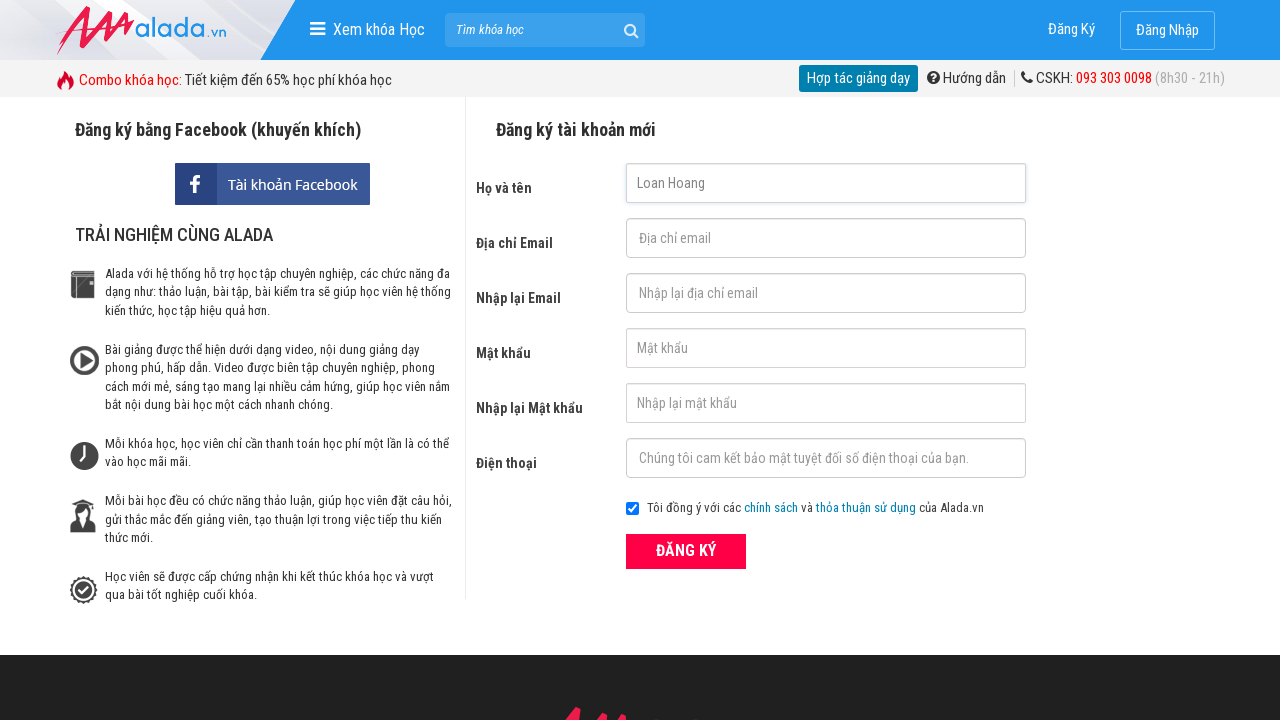

Filled email field with invalid format '123@' on #txtEmail
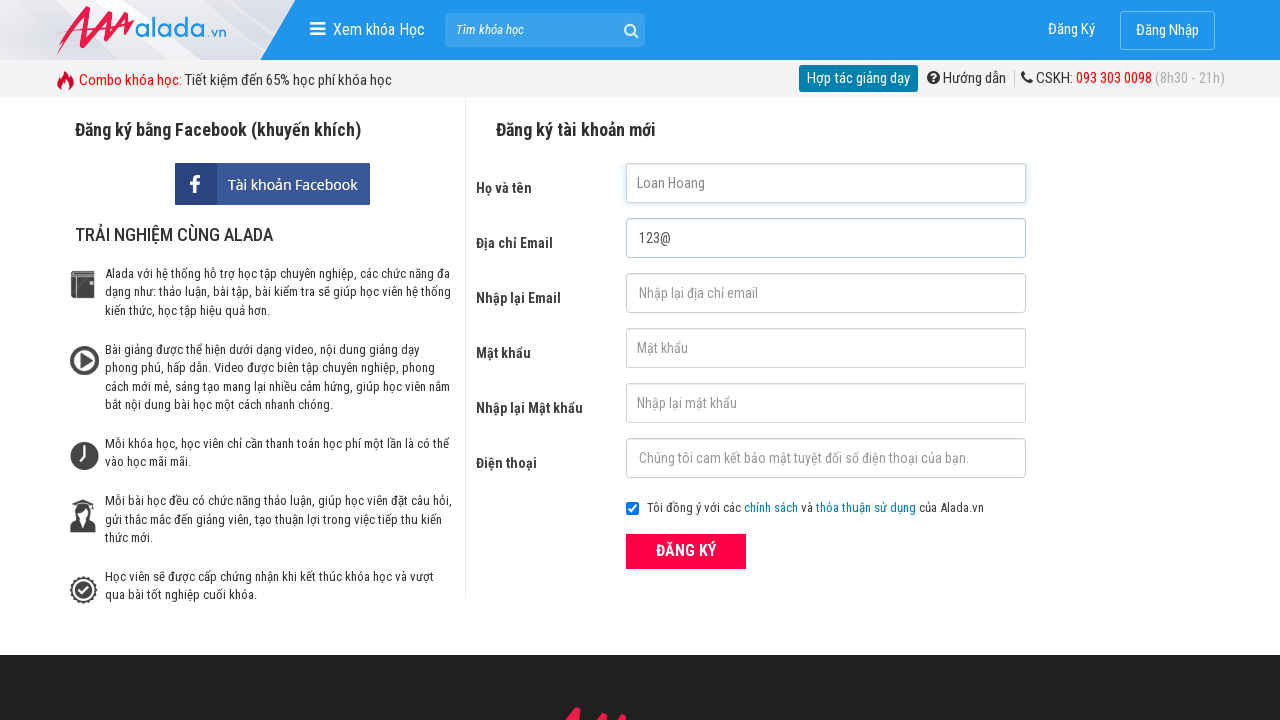

Filled confirm email field with invalid format '123@' on #txtCEmail
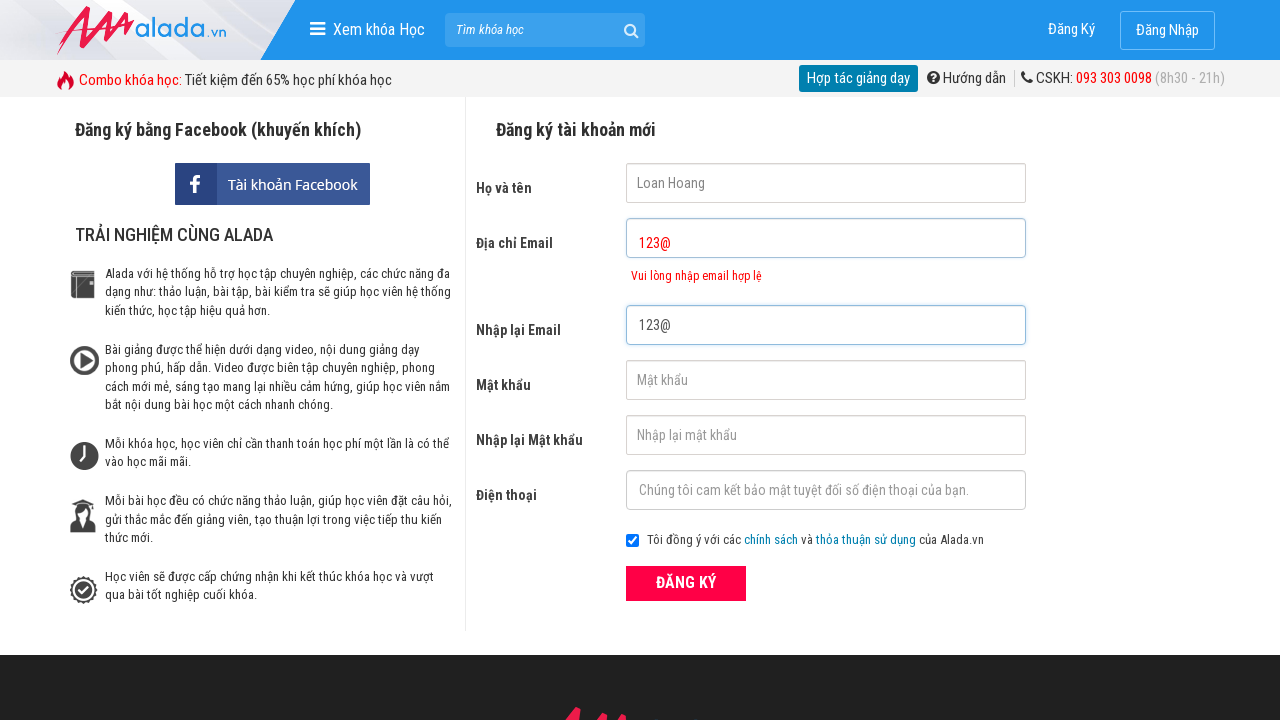

Filled password field with '123456789' on #txtPassword
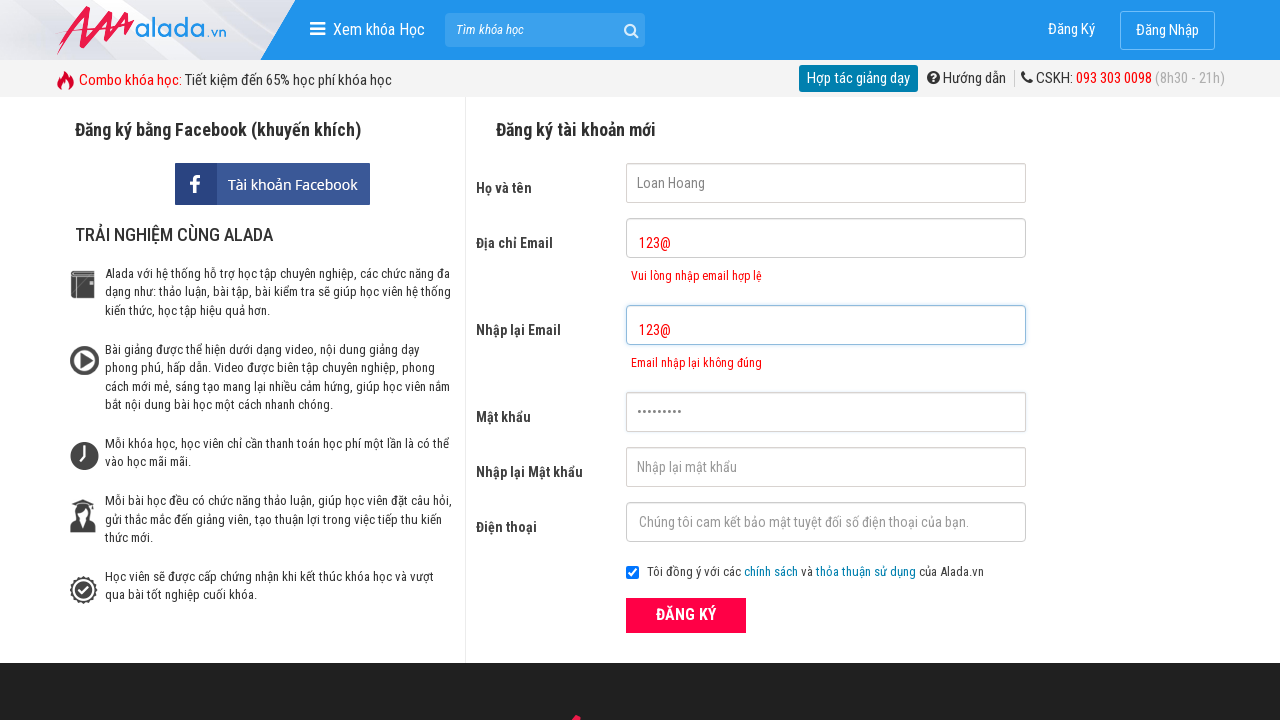

Filled confirm password field with '123456789' on #txtCPassword
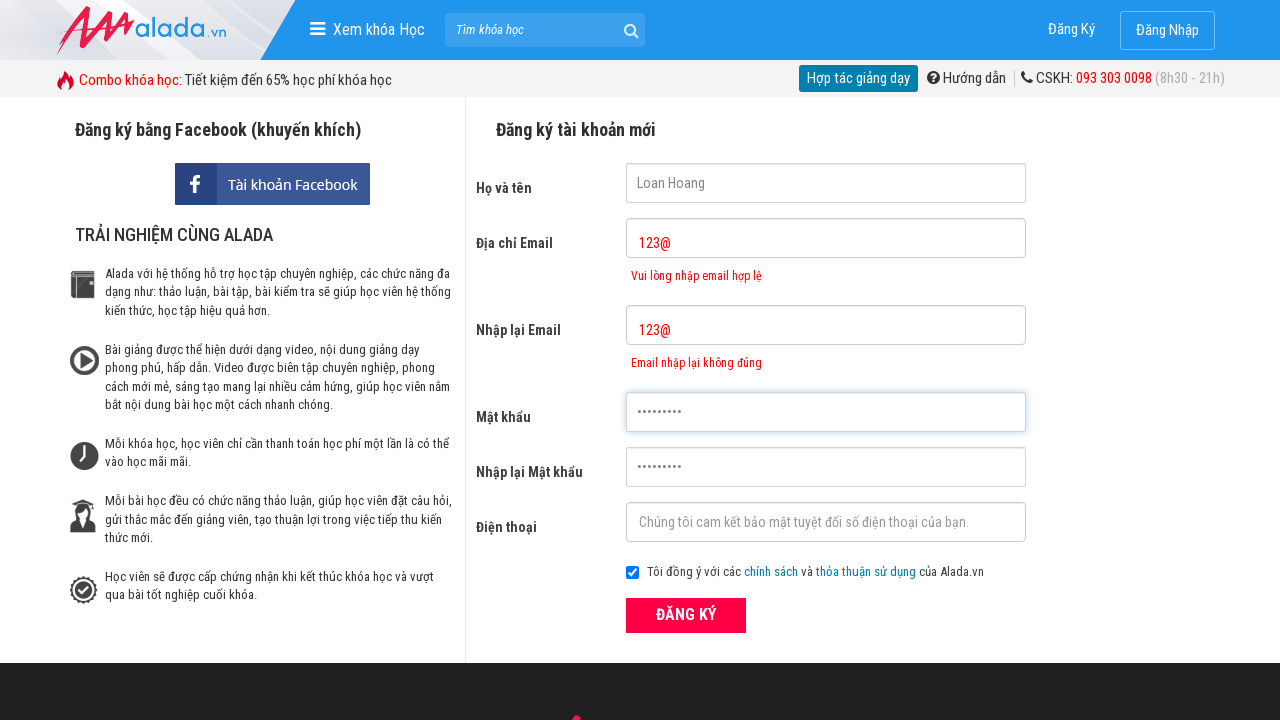

Filled phone field with '0123456789' on #txtPhone
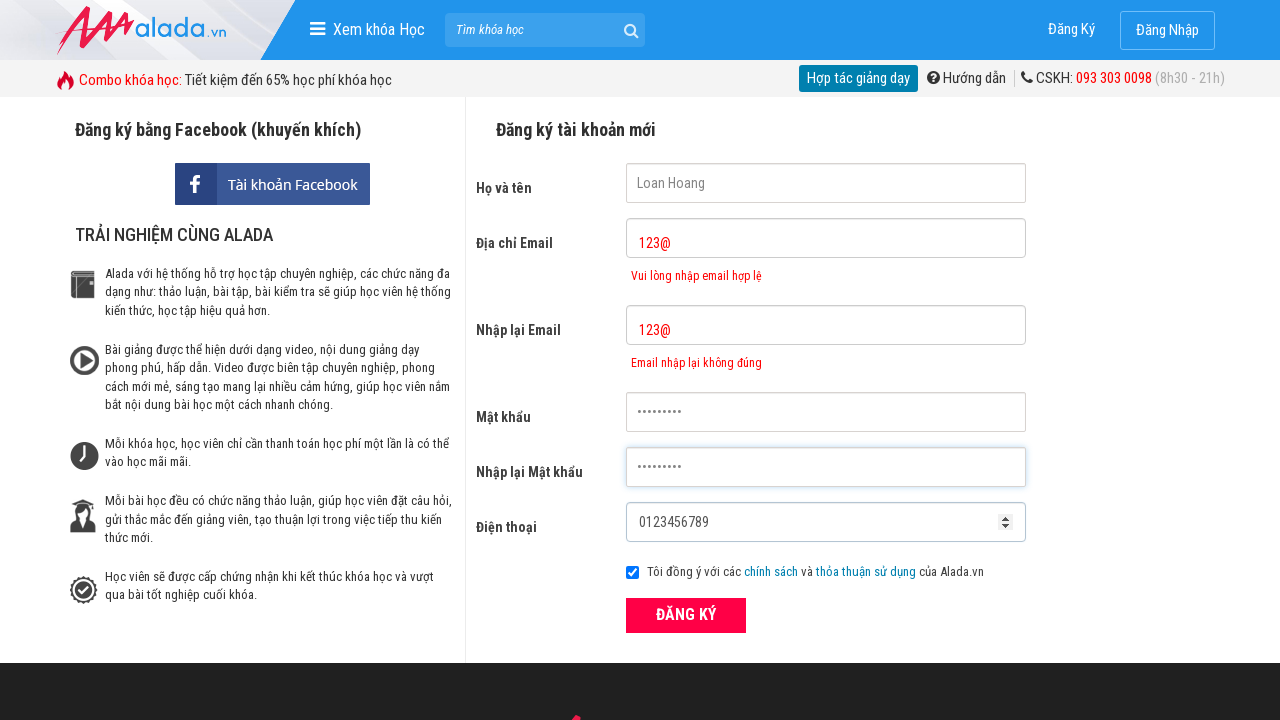

Clicked register button to submit form at (686, 615) on xpath=//form[@id='frmLogin']//button[text()='ĐĂNG KÝ']
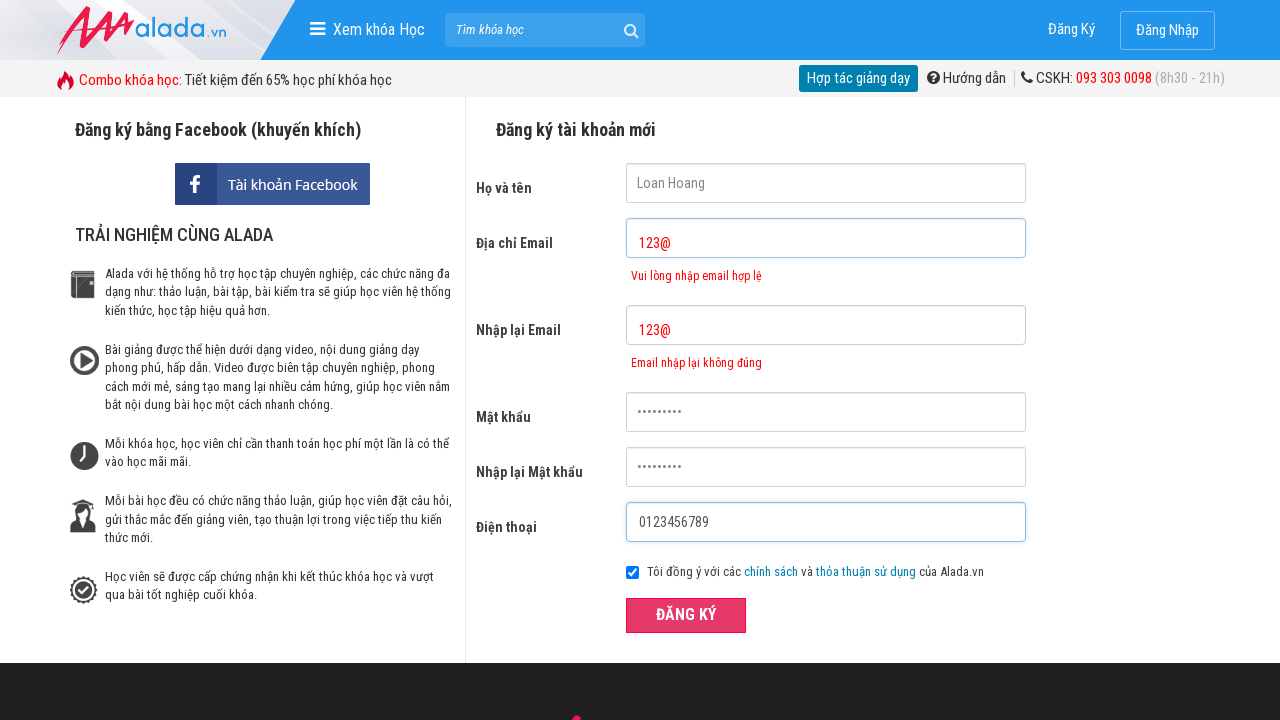

Email validation error message appeared
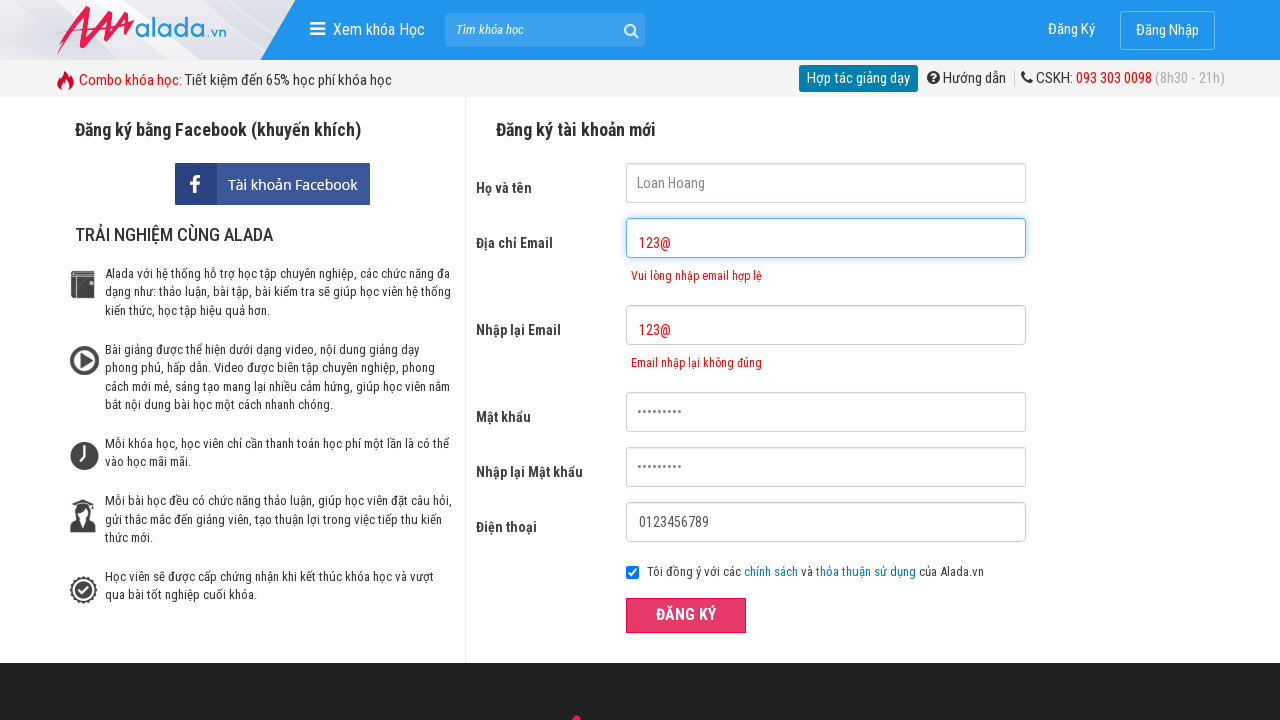

Confirm email validation error message appeared
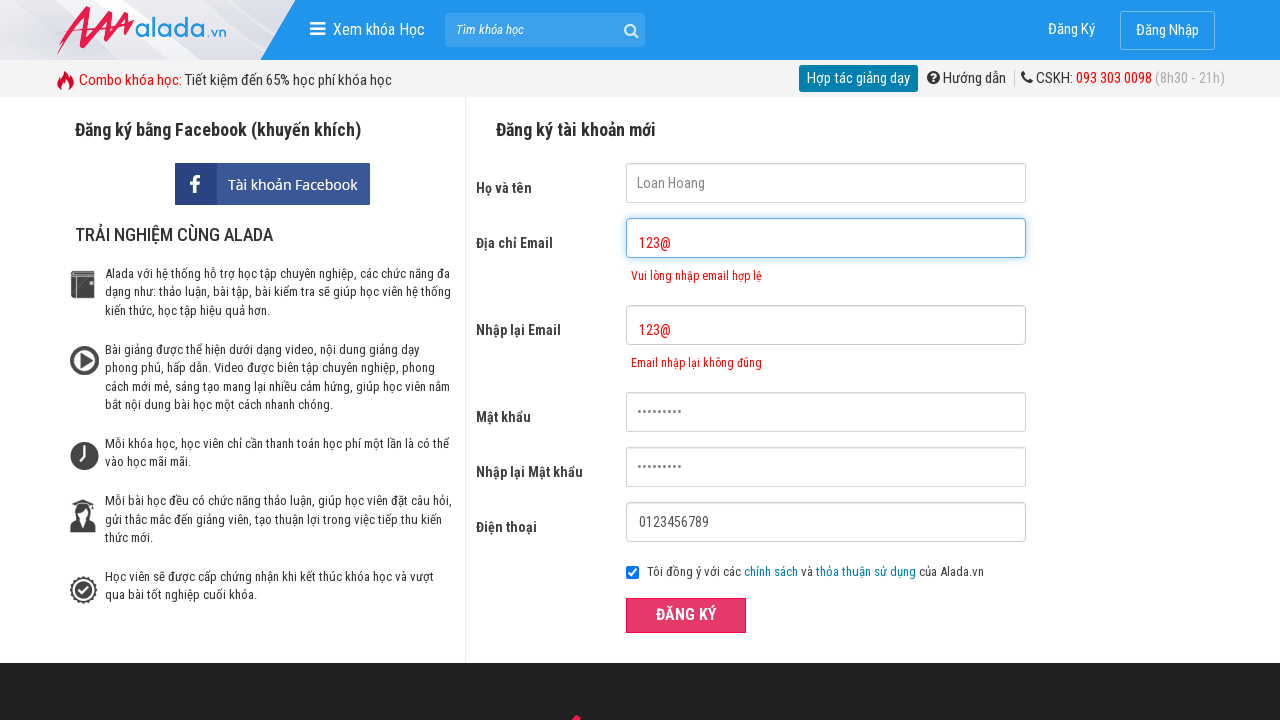

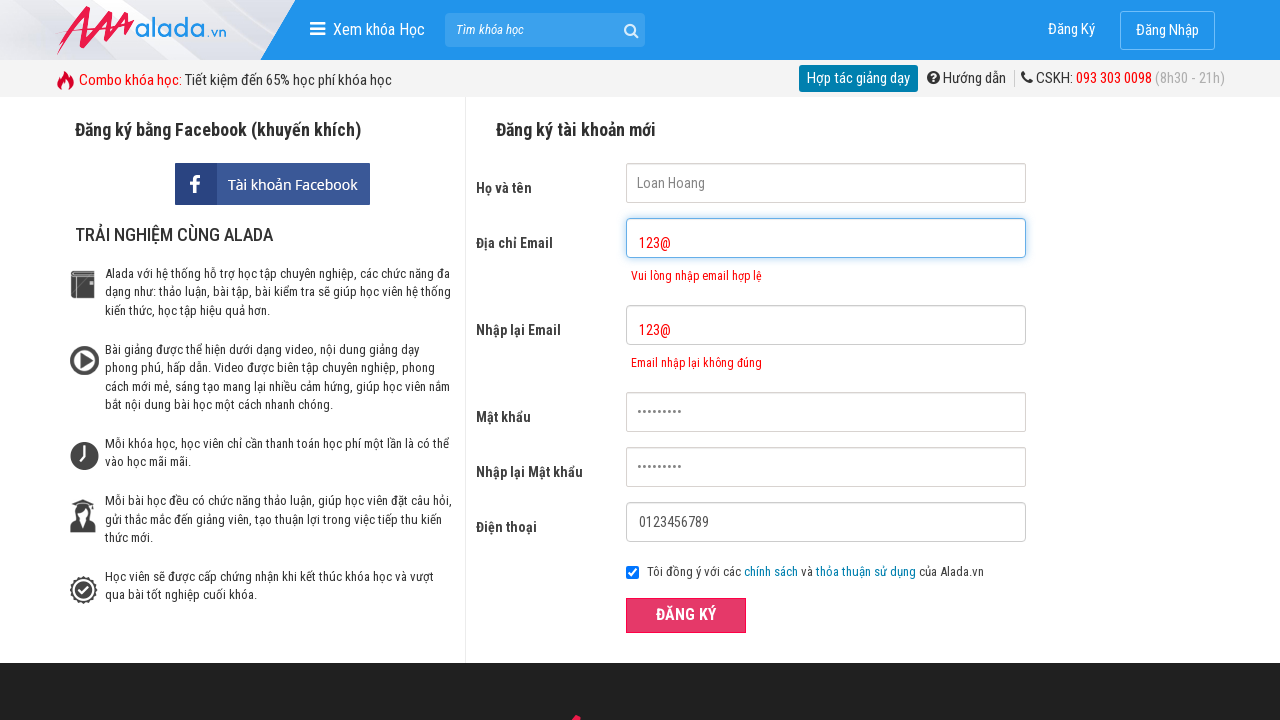